Tests JavaScript confirm dialog handling by clicking a button that triggers a JS confirm popup and verifying the result text after the dialog is automatically dismissed

Starting URL: https://the-internet.herokuapp.com/javascript_alerts

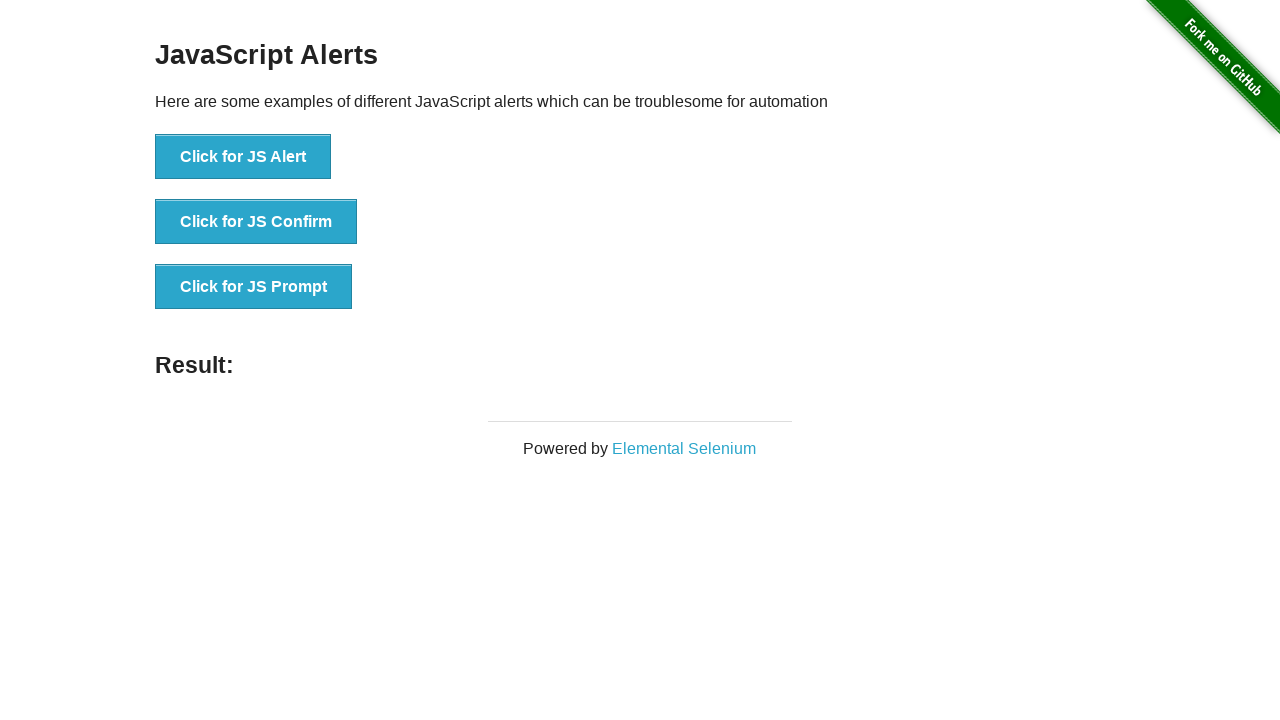

Clicked 'Click for JS Confirm' button to trigger JavaScript confirm dialog at (256, 222) on text=Click for JS Confirm
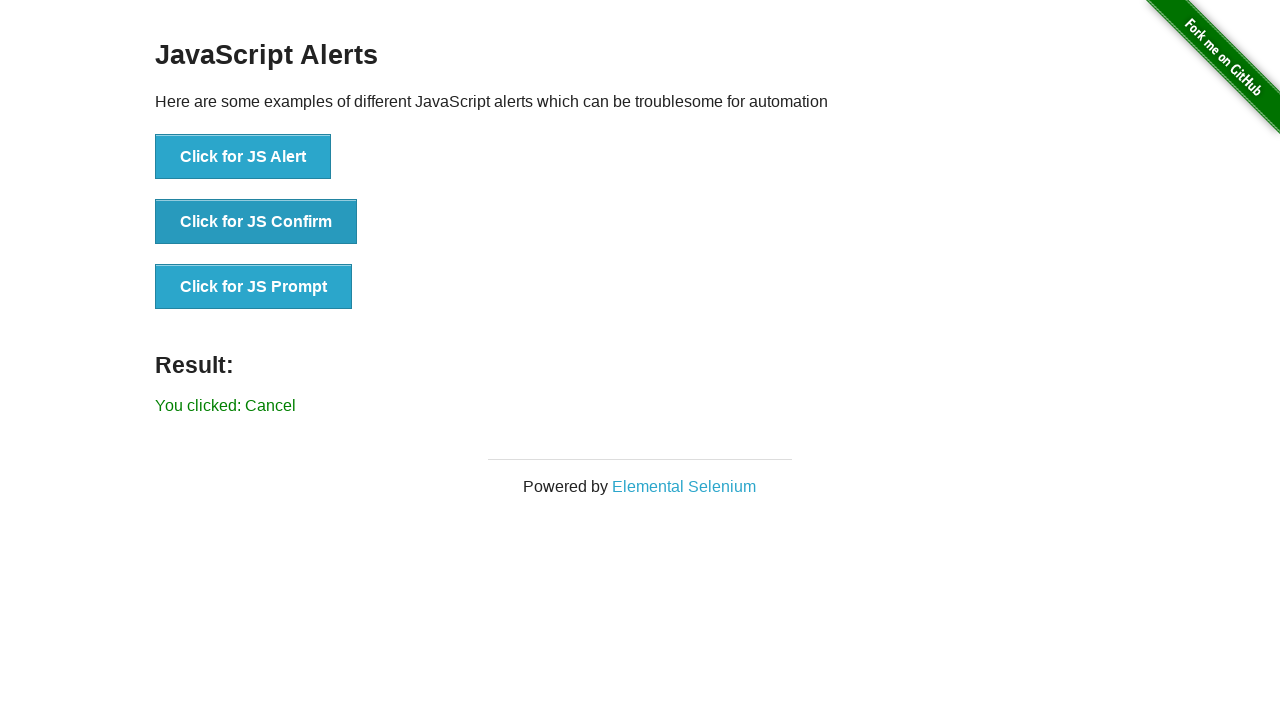

Waited for result text element to appear after confirm dialog was automatically dismissed
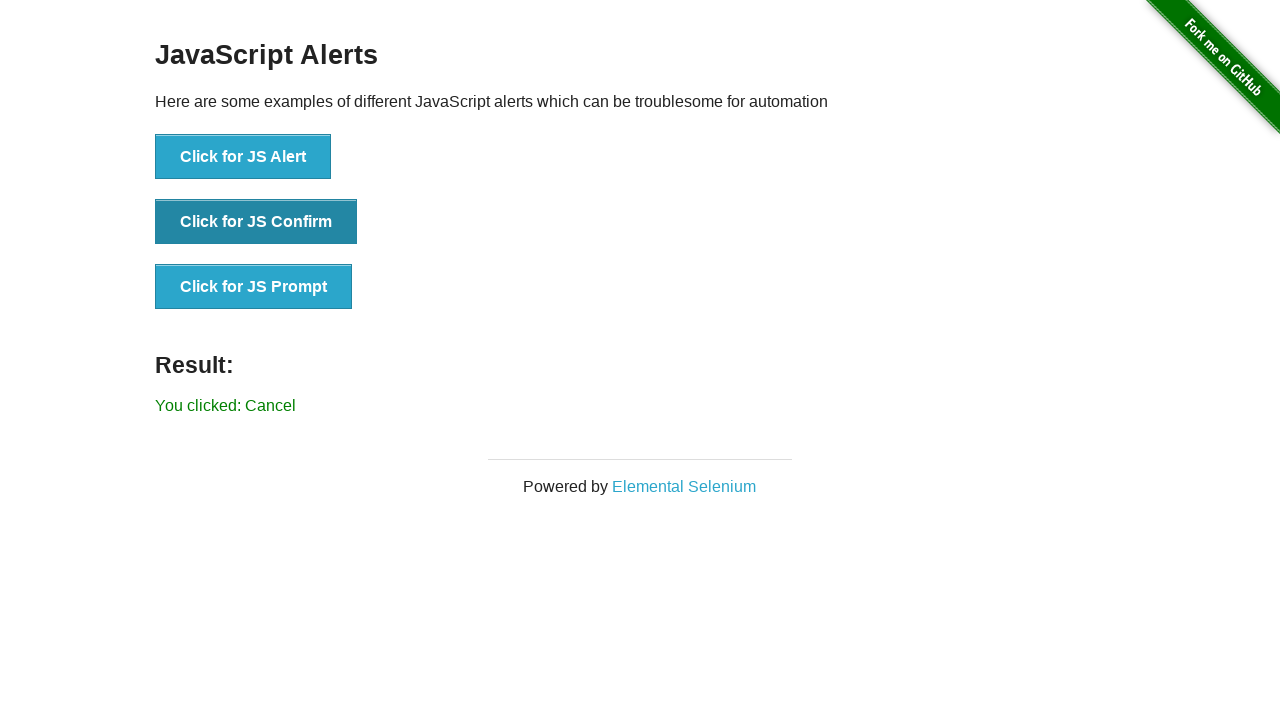

Retrieved result text: You clicked: Cancel
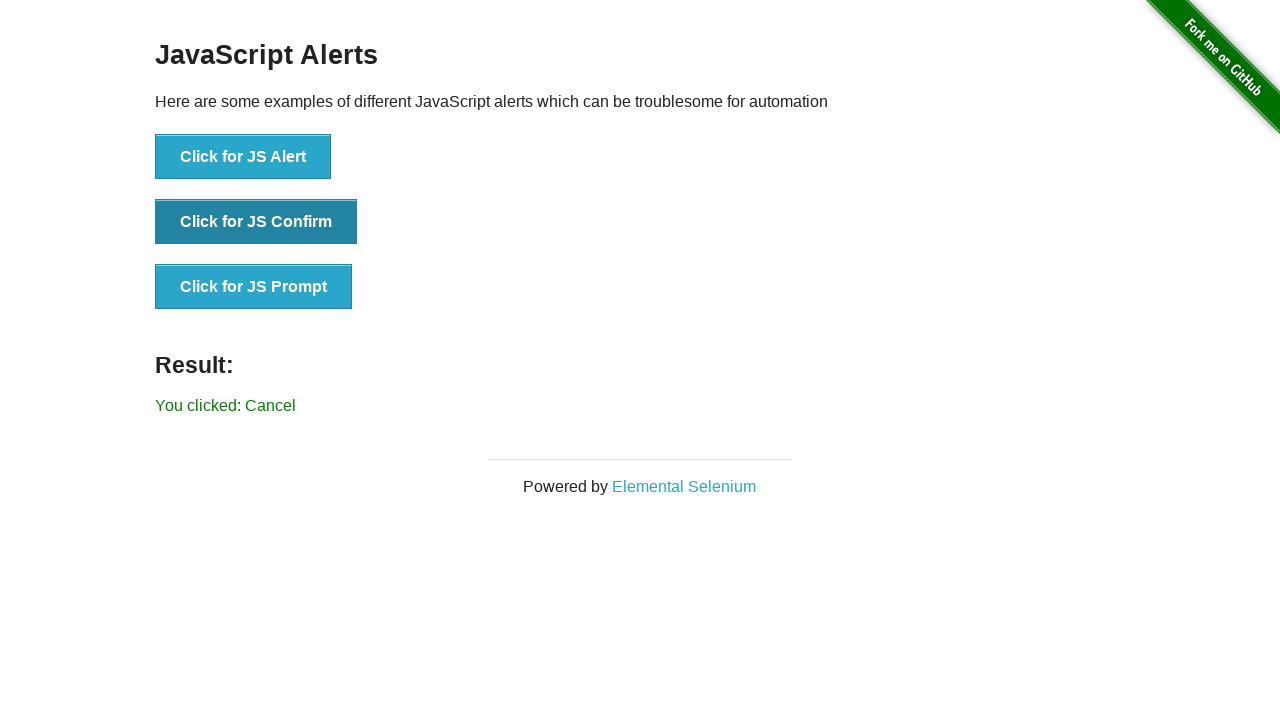

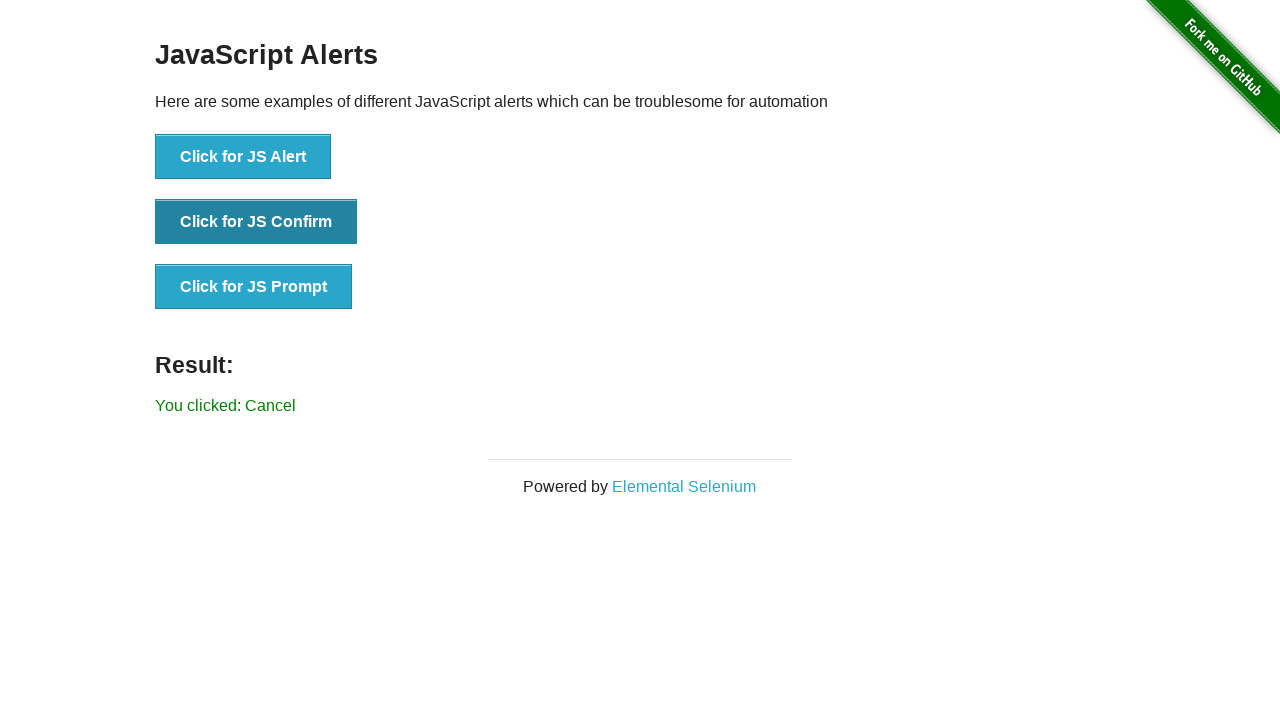